Tests that new items are appended to the bottom of the todo list by creating 3 items

Starting URL: https://demo.playwright.dev/todomvc

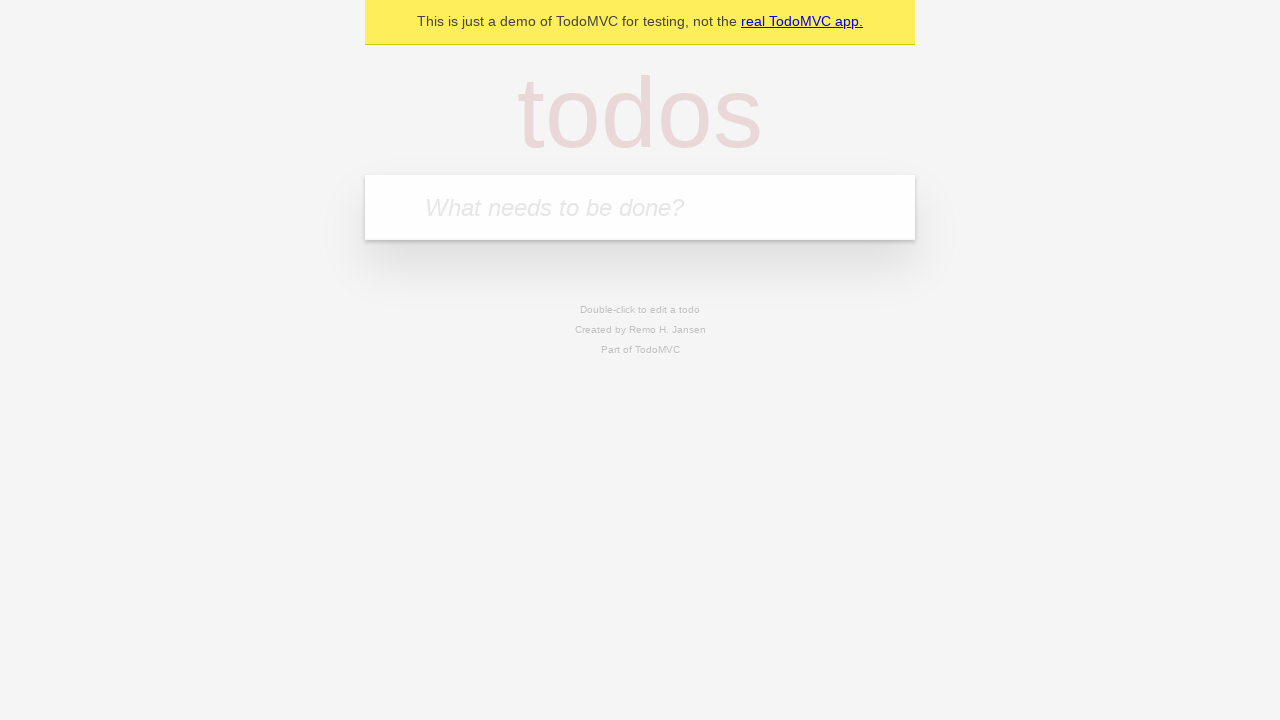

Filled new todo input with 'buy some cheese' on .new-todo
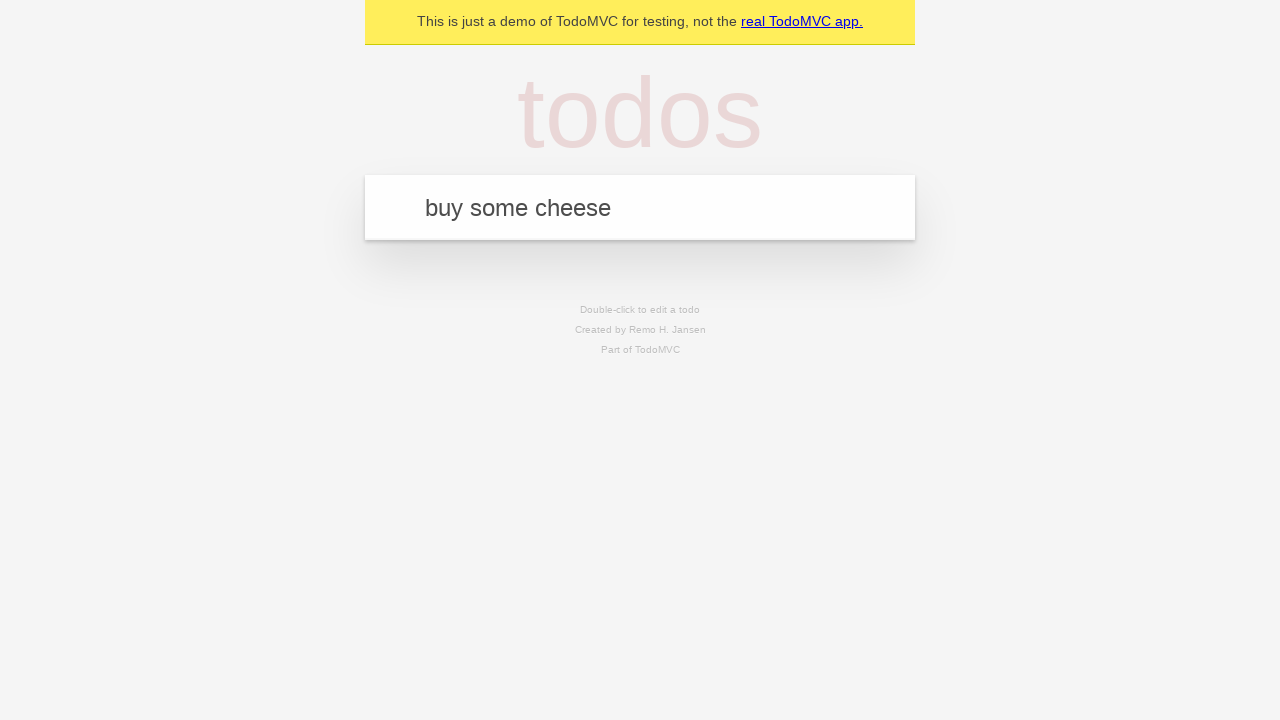

Pressed Enter to create first todo item on .new-todo
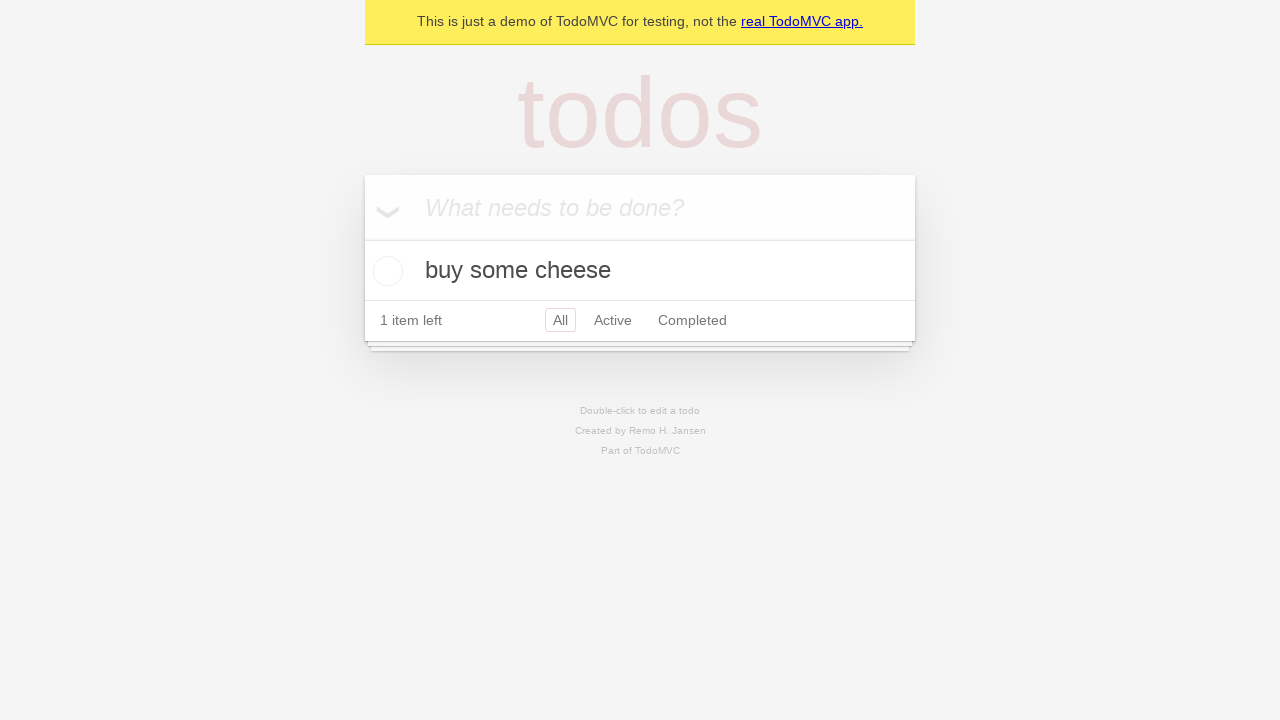

Filled new todo input with 'feed the cat' on .new-todo
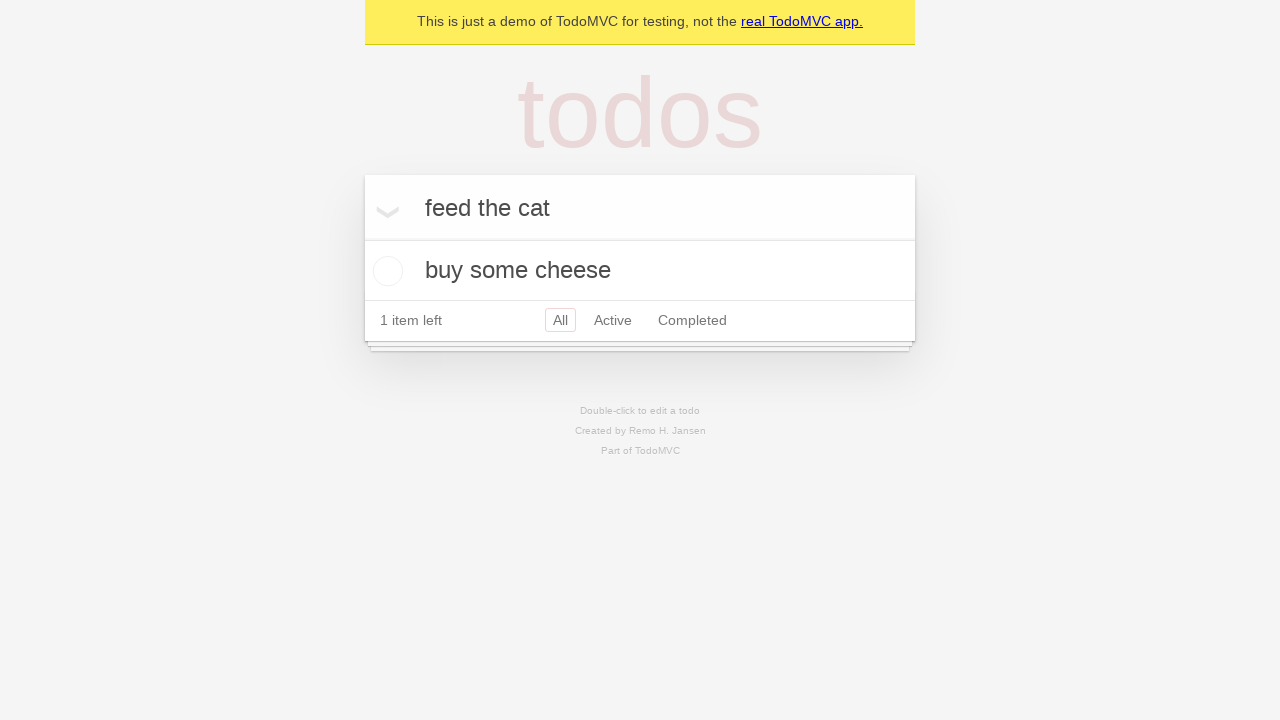

Pressed Enter to create second todo item on .new-todo
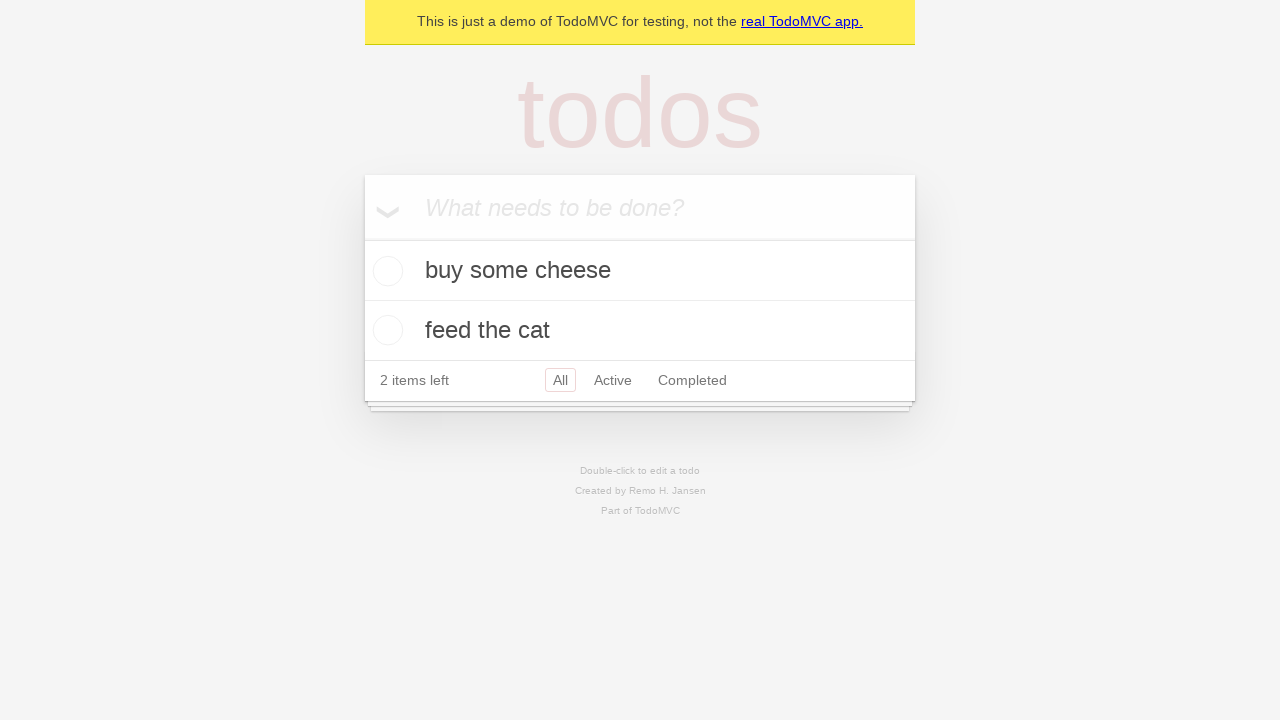

Filled new todo input with 'book a doctors appointment' on .new-todo
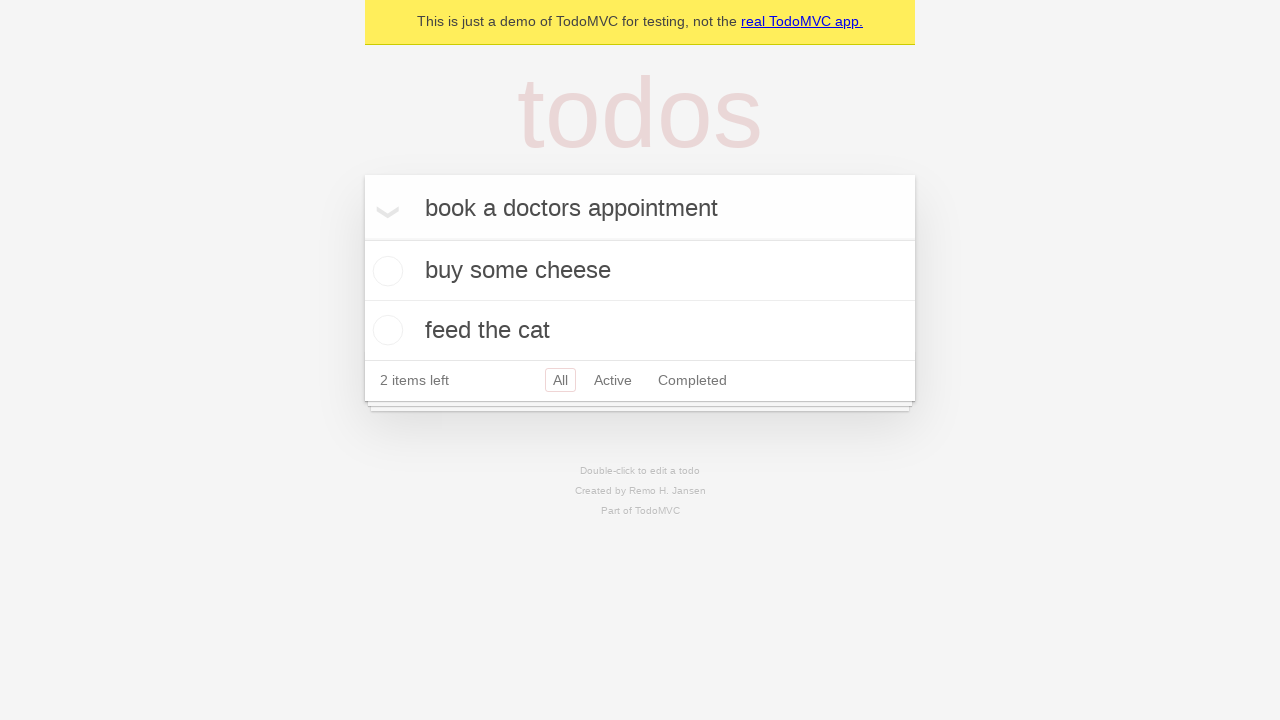

Pressed Enter to create third todo item on .new-todo
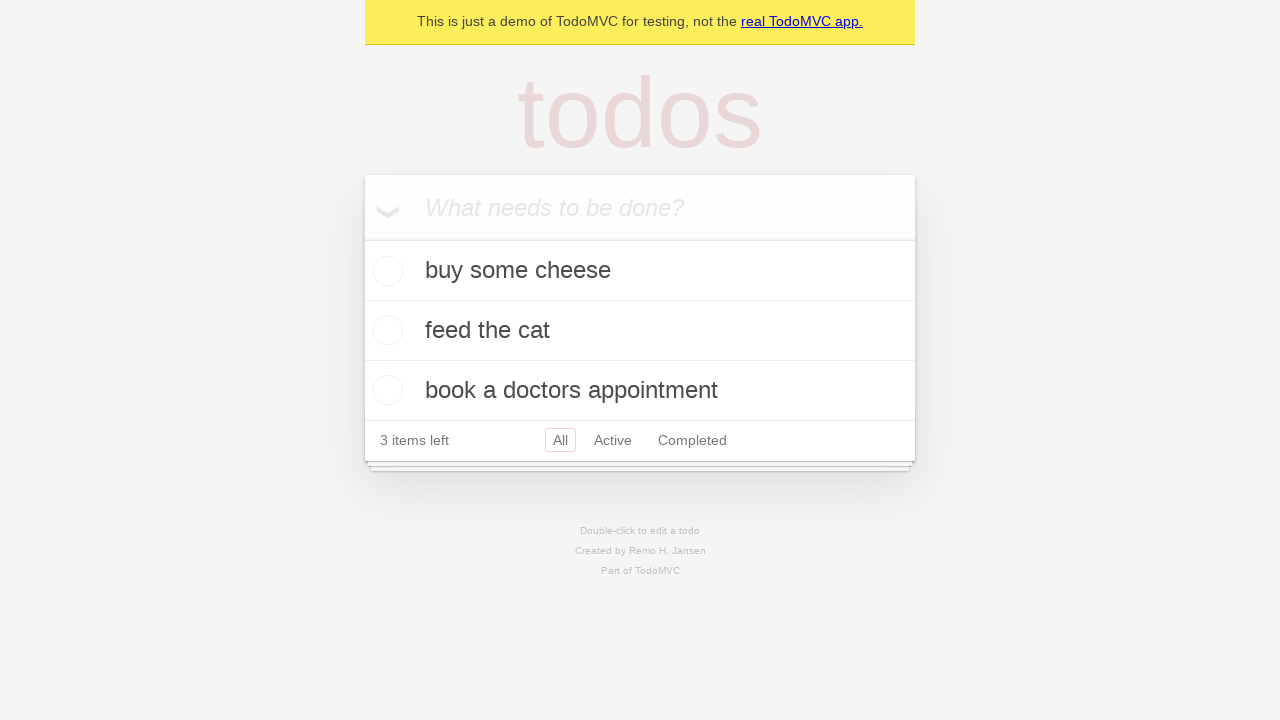

Todo count indicator loaded, confirming all 3 items were added to the list
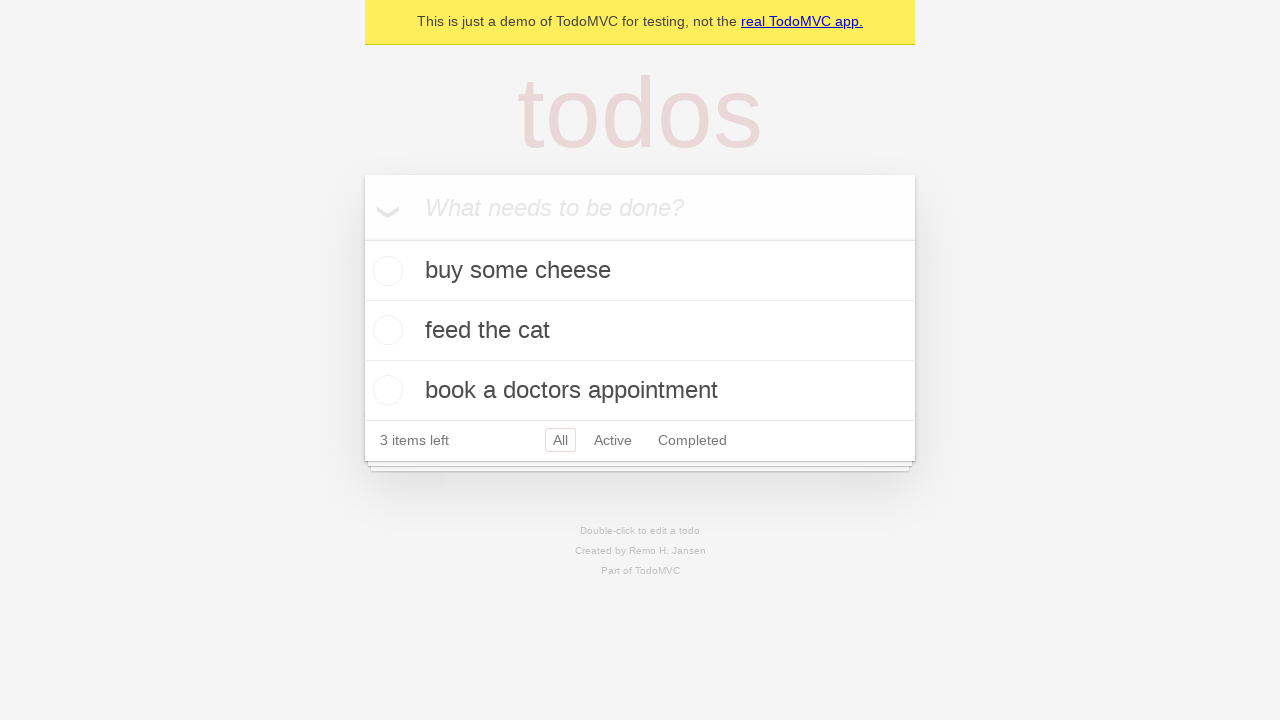

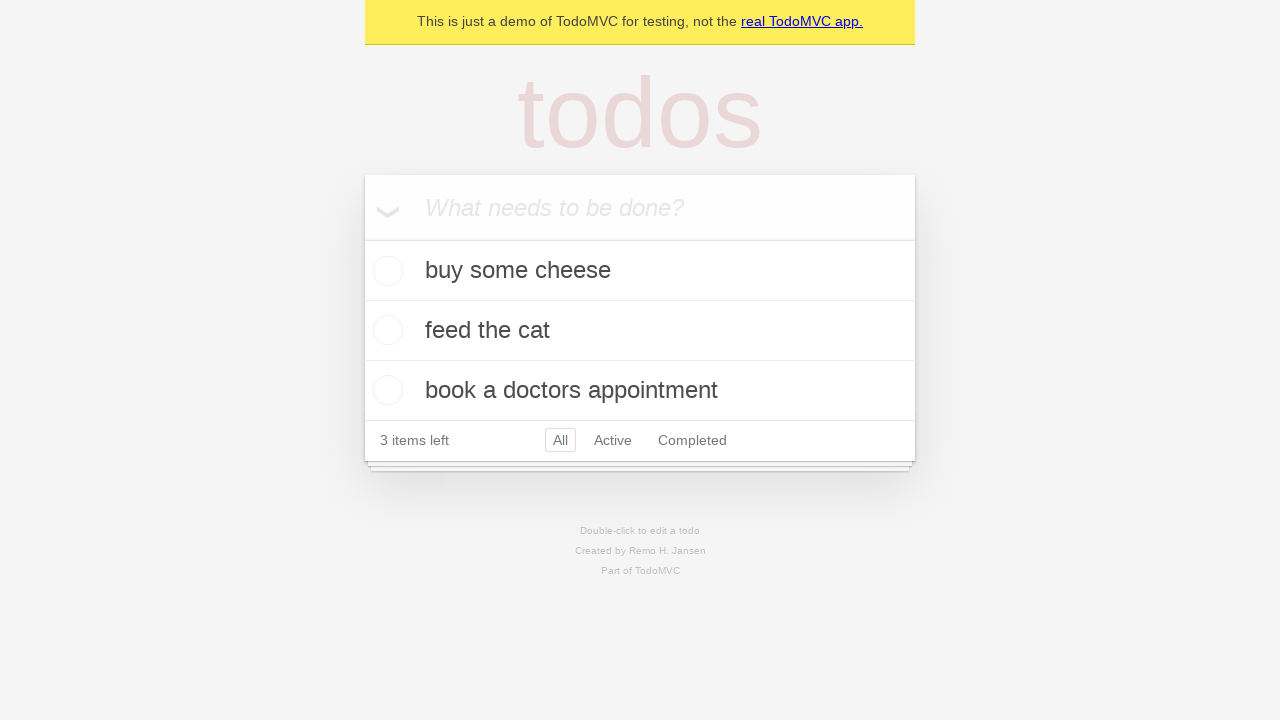